Tests the InspiroBot quote generator by clicking the generate button and waiting for an inspirational quote image to be displayed.

Starting URL: https://www.inspirobot.me

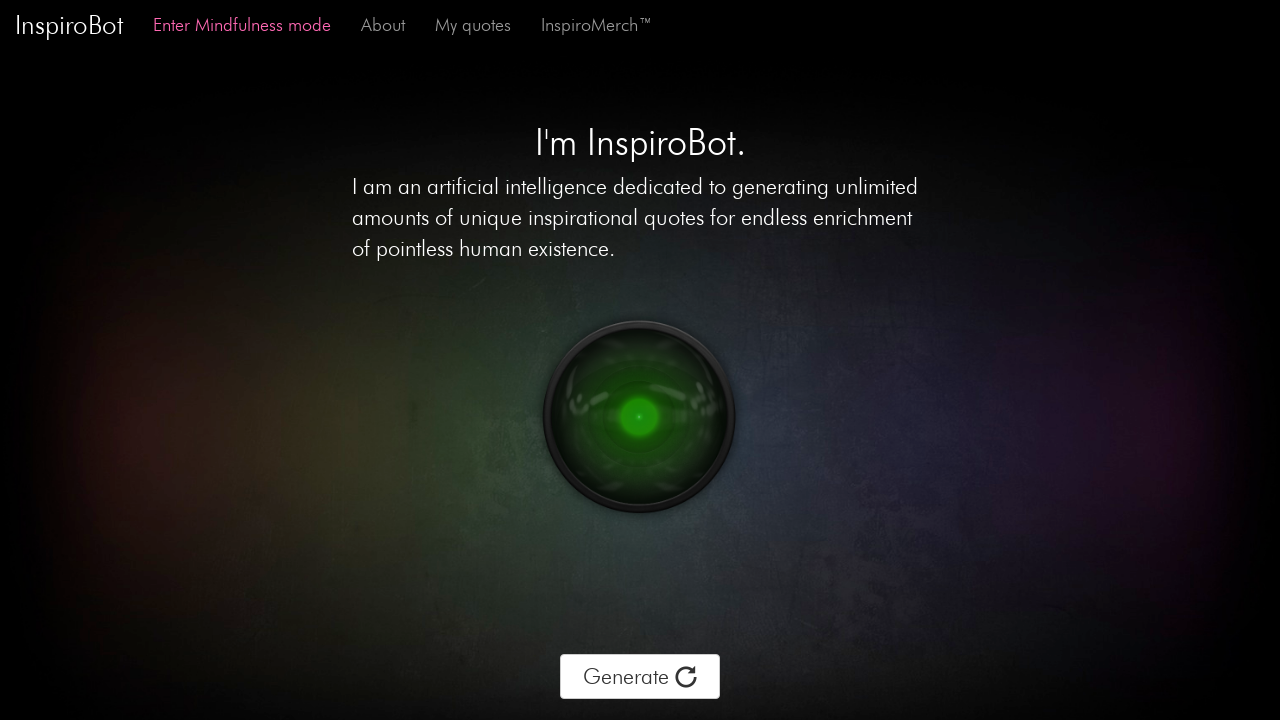

Generate button became visible
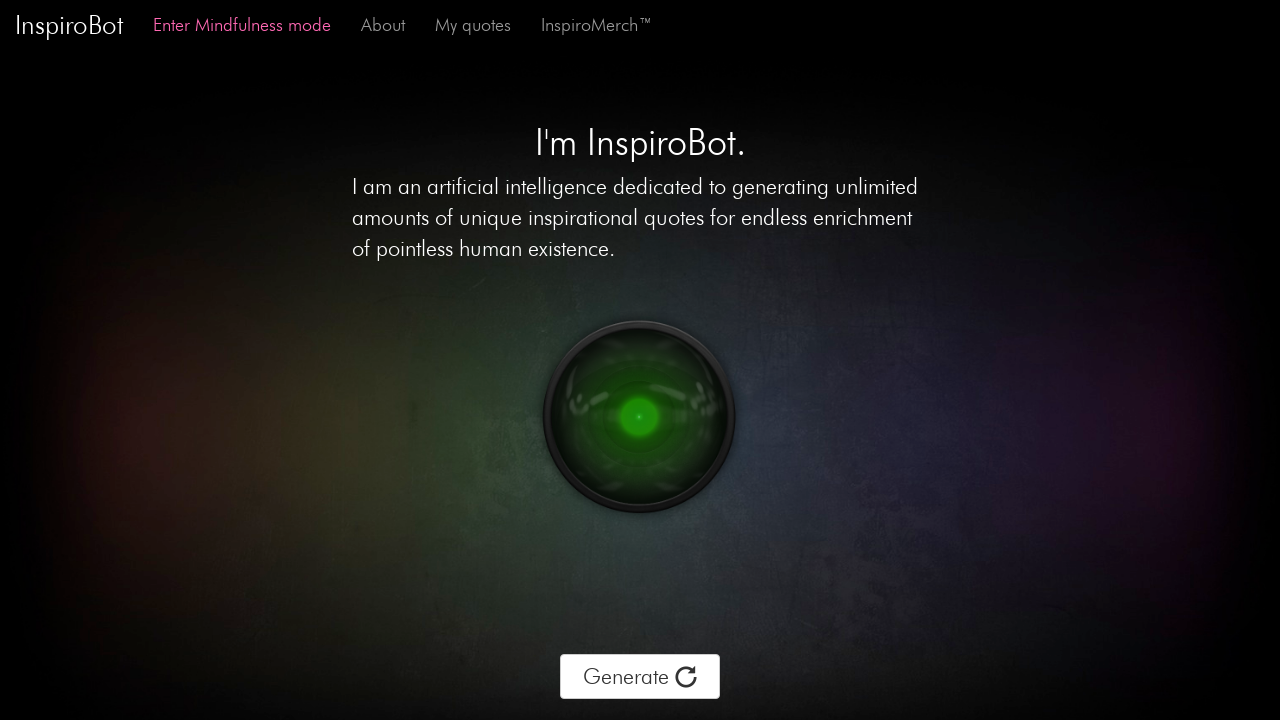

Clicked the generate button at (640, 677) on xpath=/html/body/div[2]/div[1]/div[1]/div[2]/div
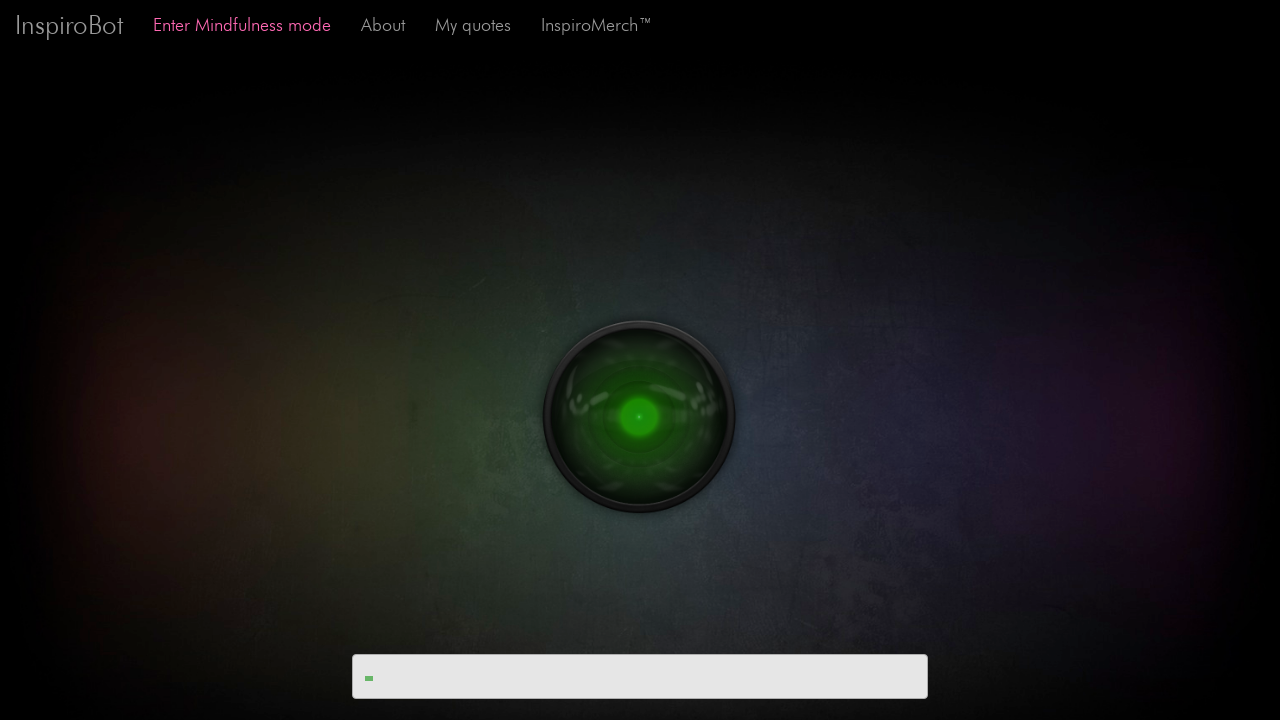

Inspirational quote image generated and displayed
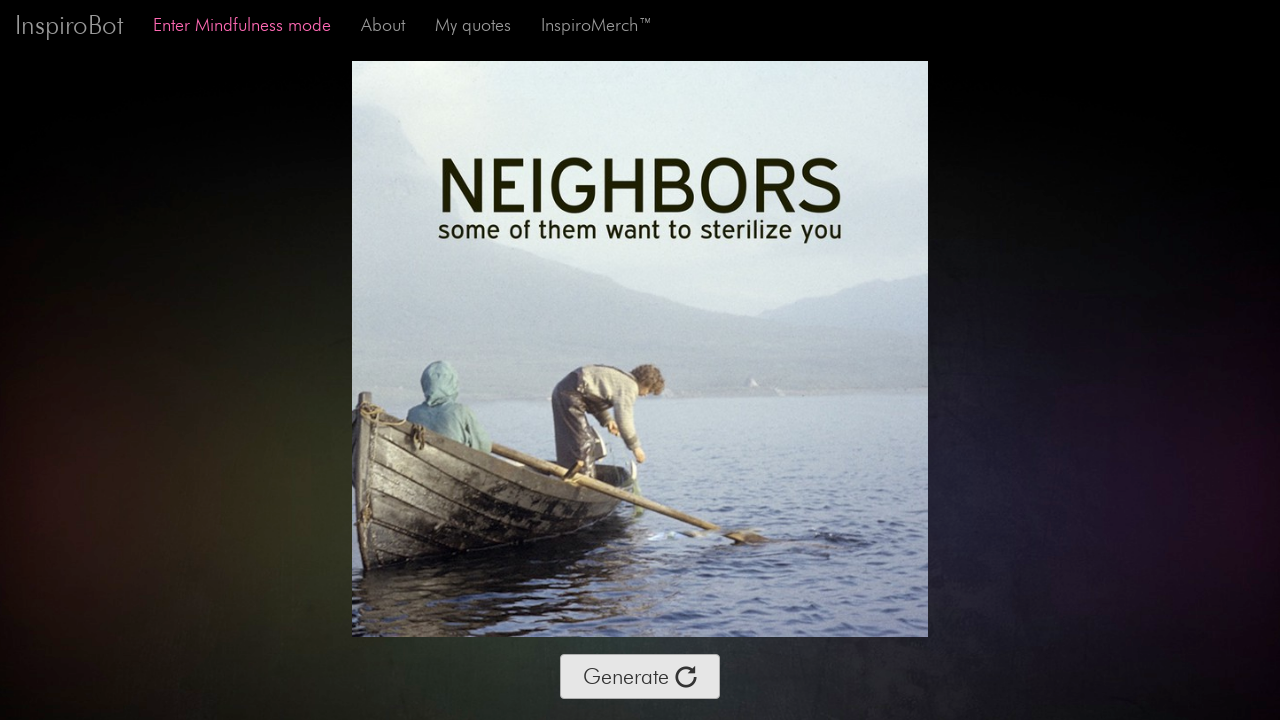

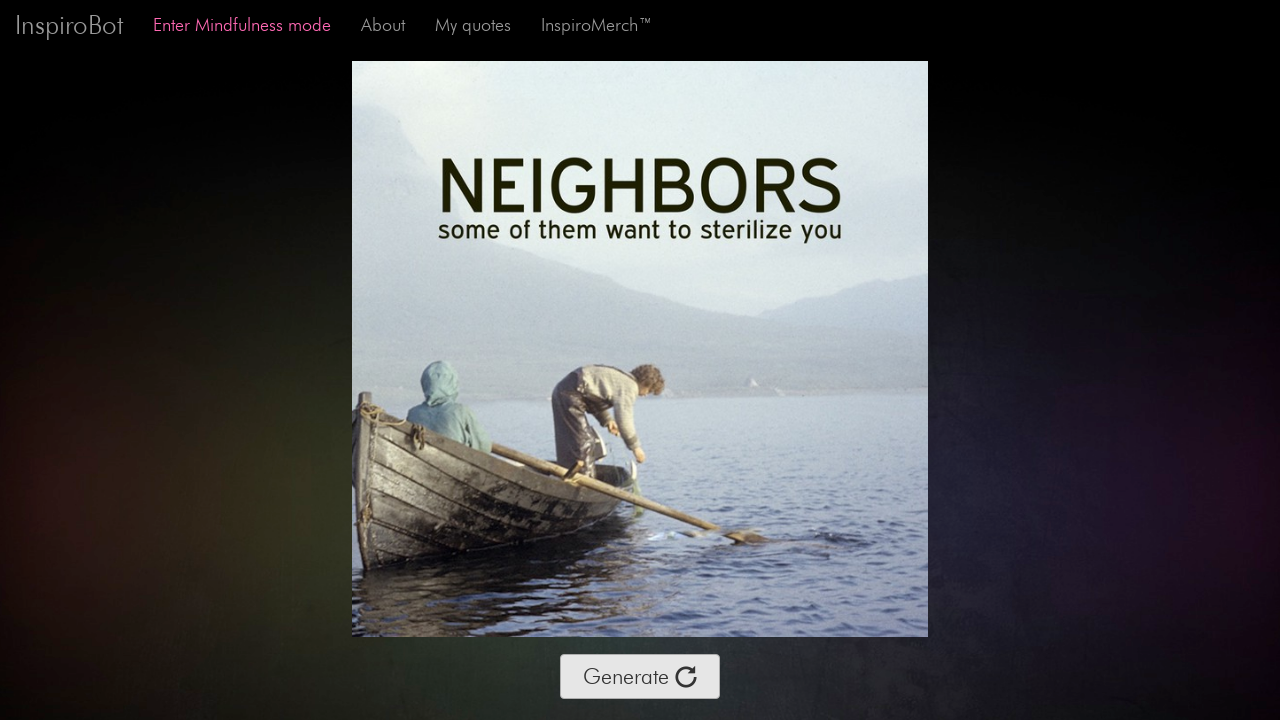